Navigates to the Selenium tutorial page by hovering over the Tutorials menu and clicking on Selenium option

Starting URL: https://www.softwaretestingmaterial.com/

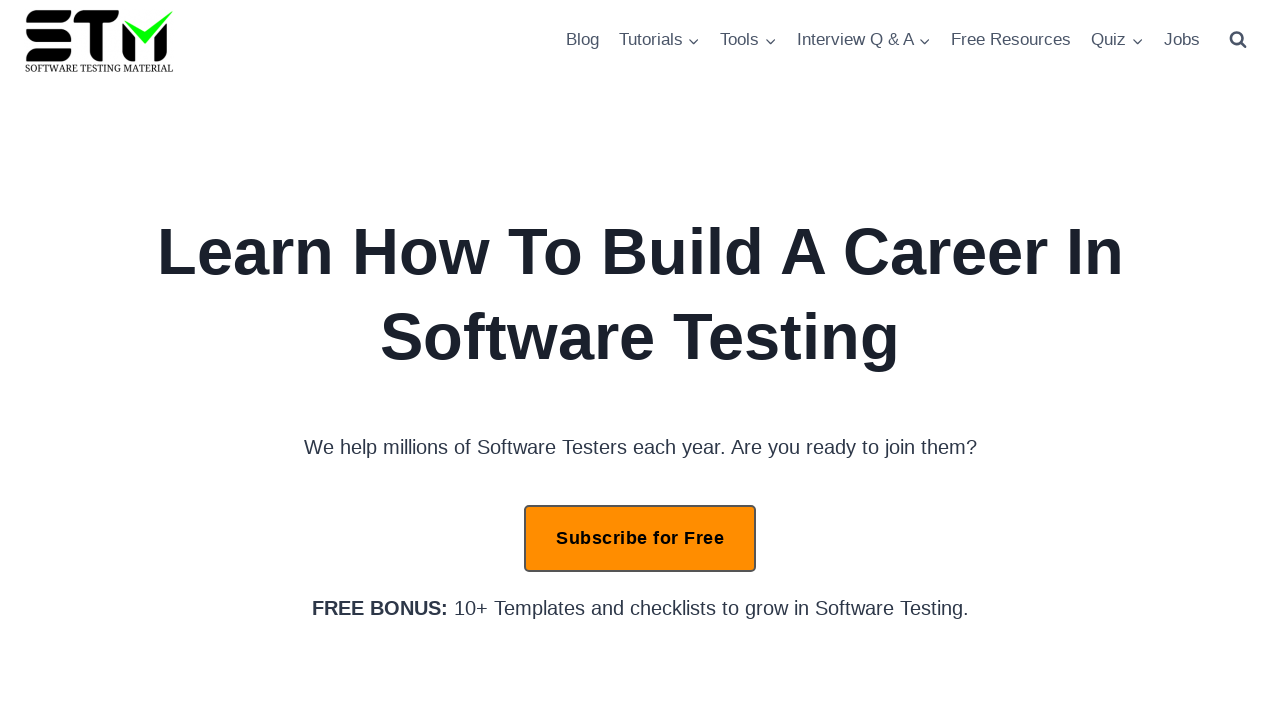

Hovered over Tutorials menu at (659, 40) on xpath=//span[text()='Tutorials']
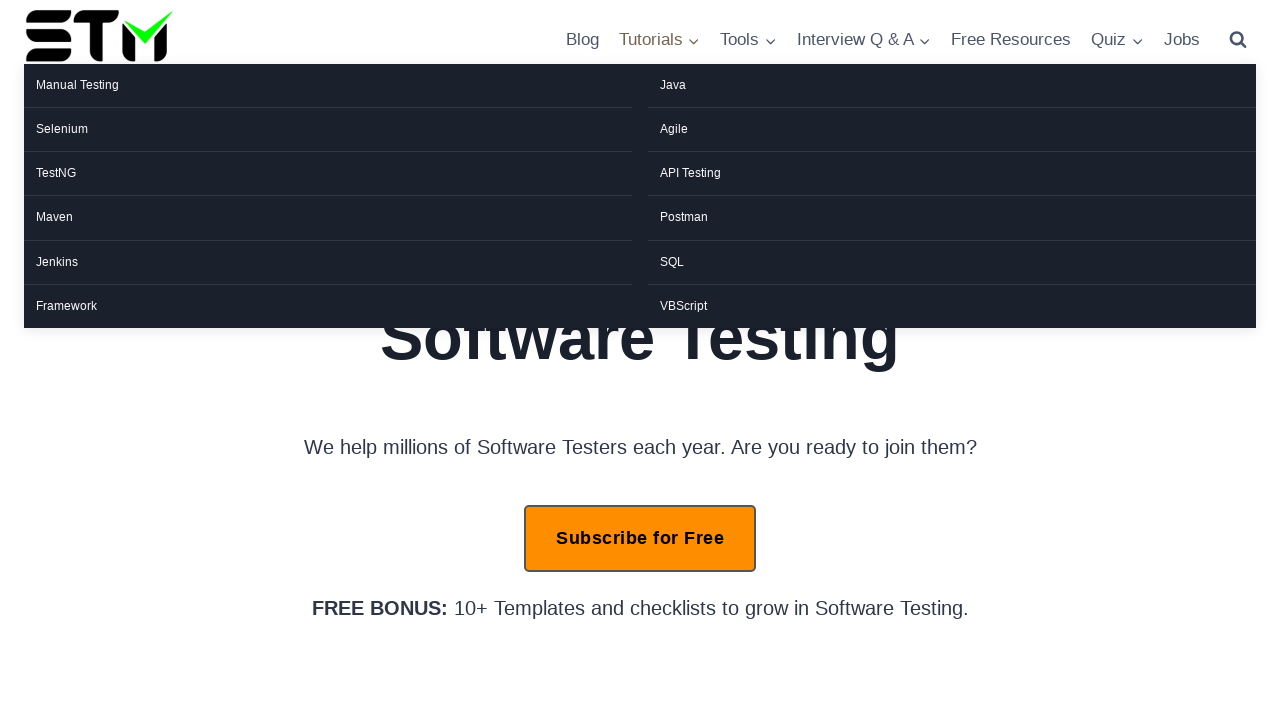

Clicked on Selenium option to navigate to Selenium tutorial page at (328, 130) on (//a[text()='Selenium'])[1]
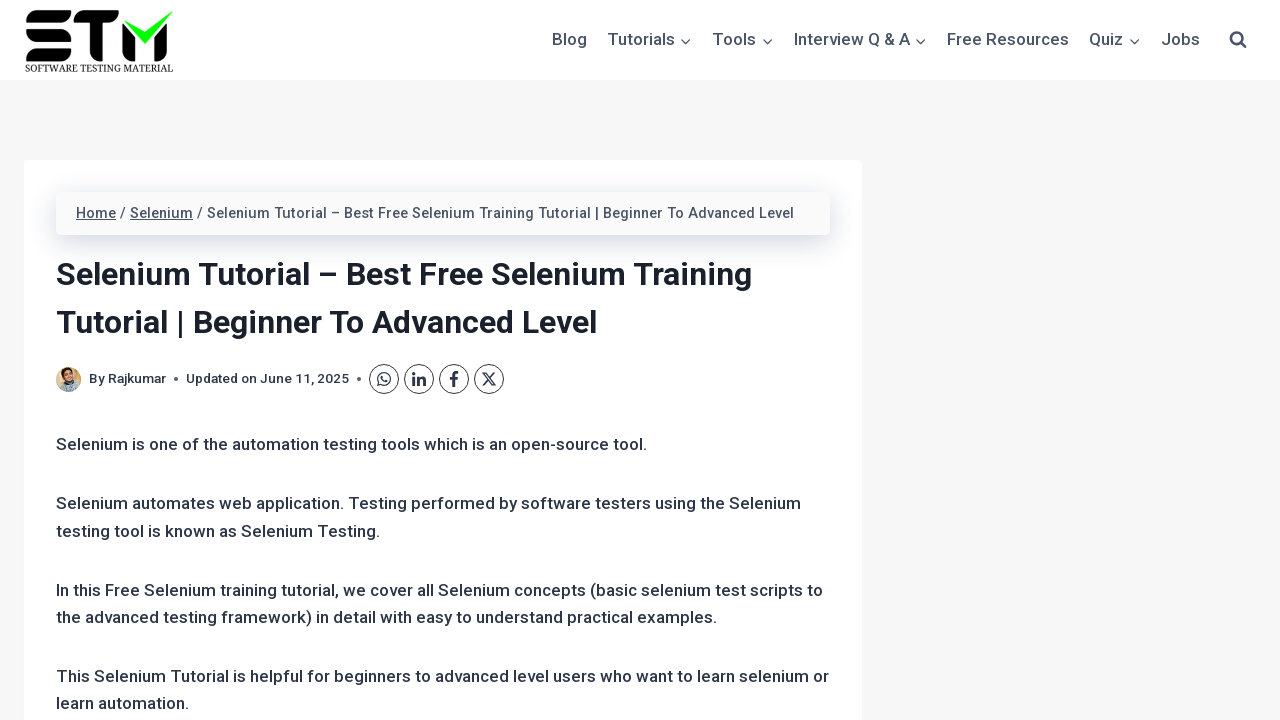

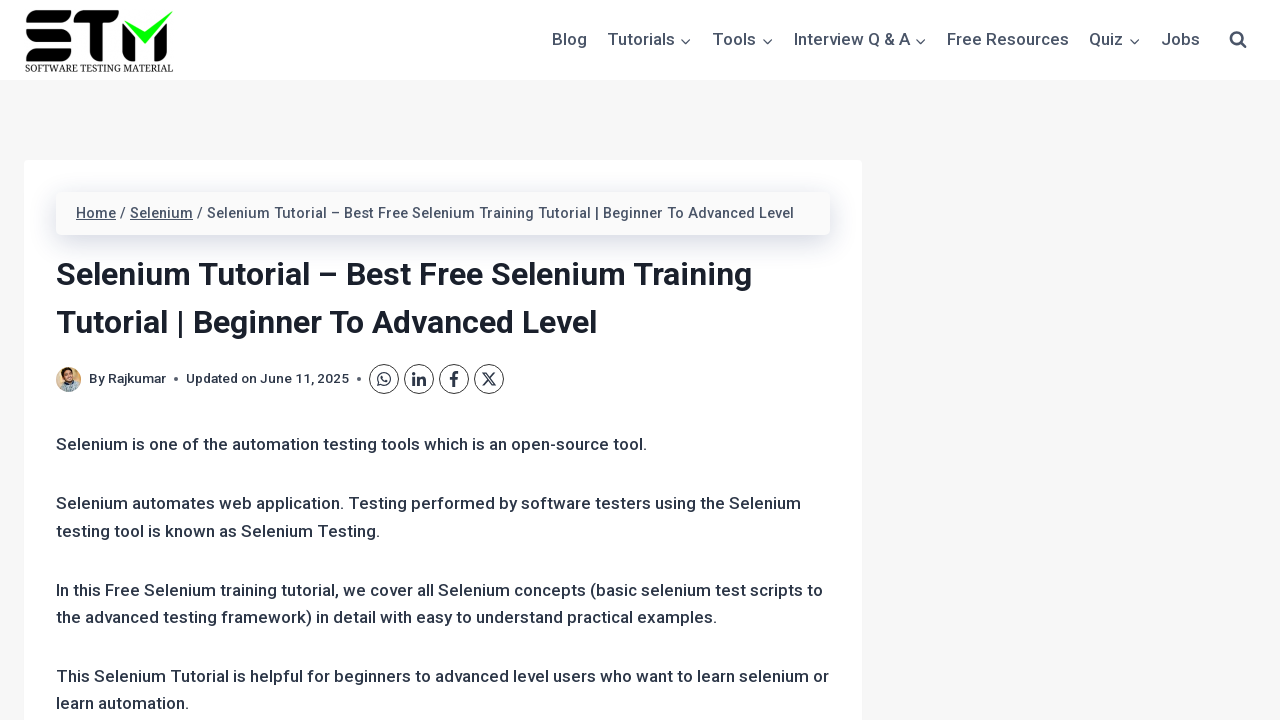